Tests the search functionality by entering a search term and then clearing the input

Starting URL: https://carefulbitesfrontend.azurewebsites.net/

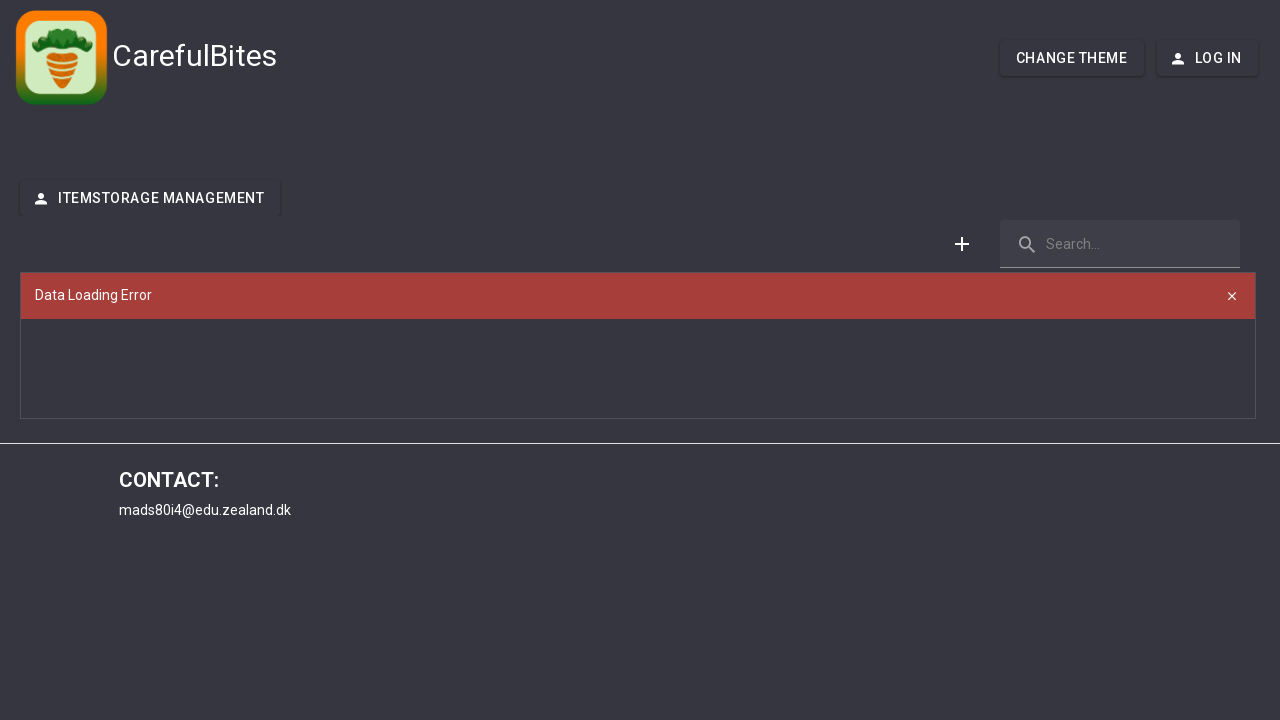

Filled search input with 'appelsiner2' on .dx-texteditor-input
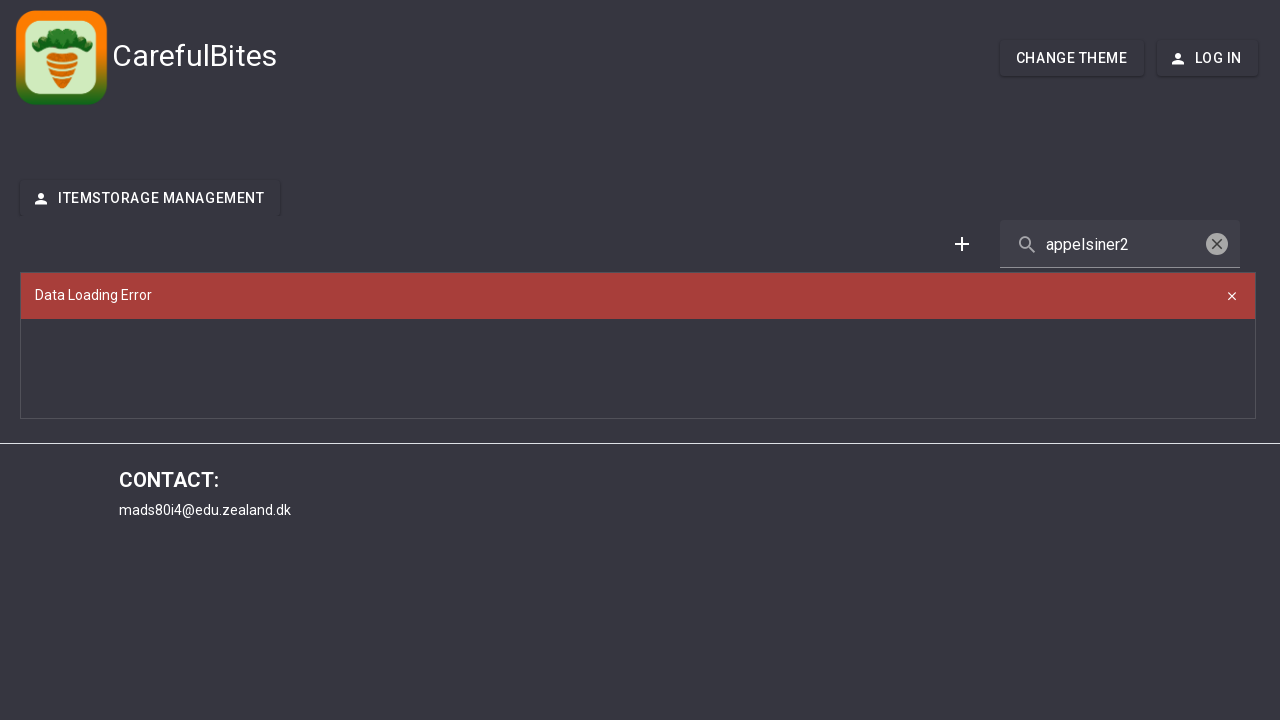

Waited 1000ms for search results to load
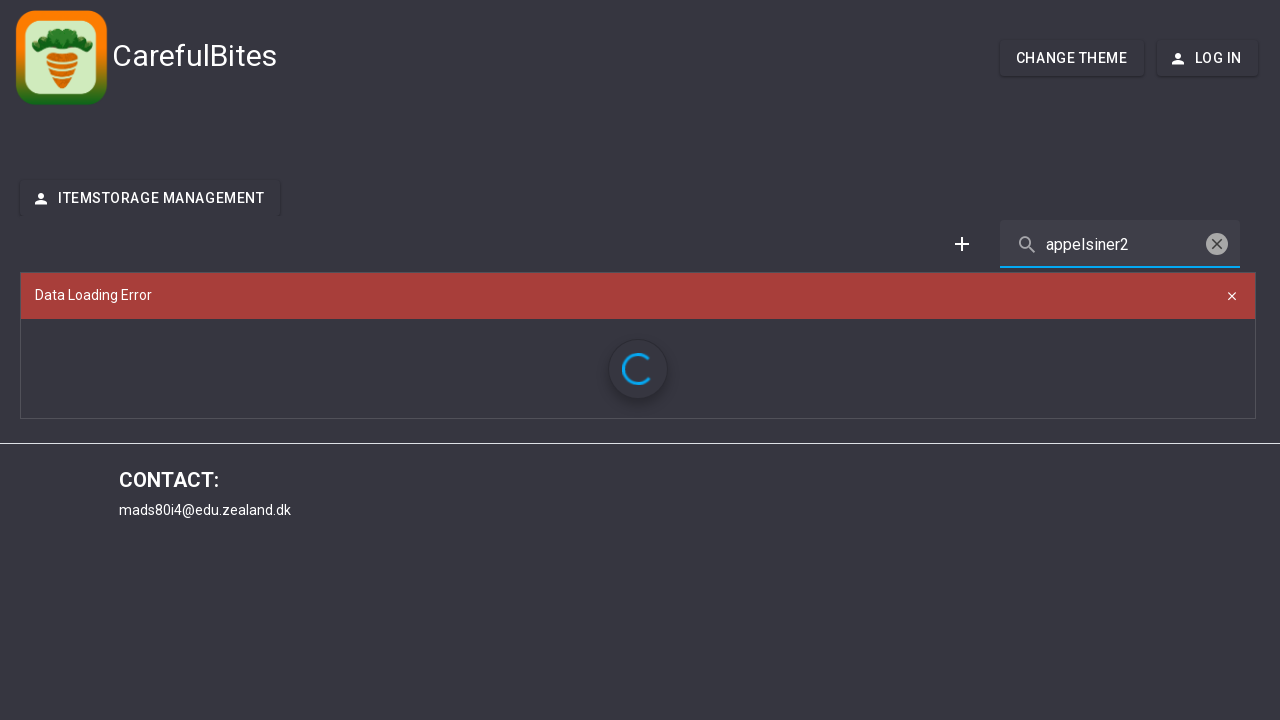

Clicked clear button to clear search input at (1217, 244) on .dx-icon-clear
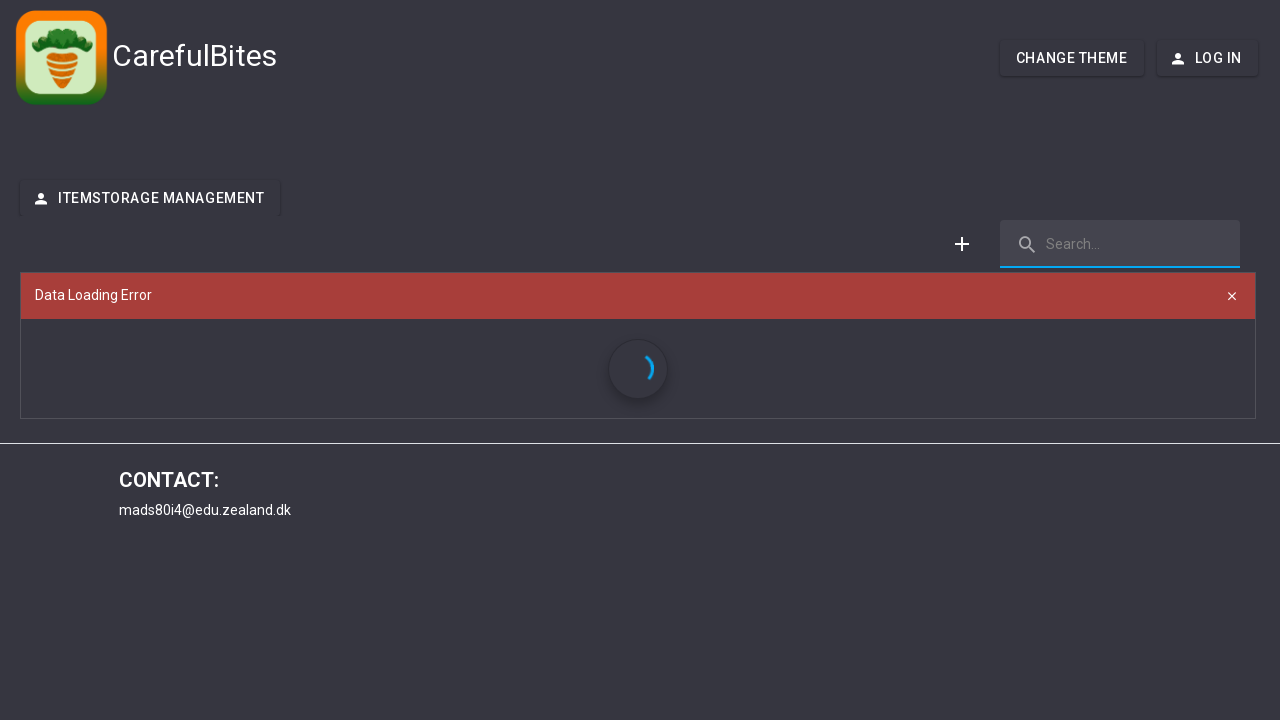

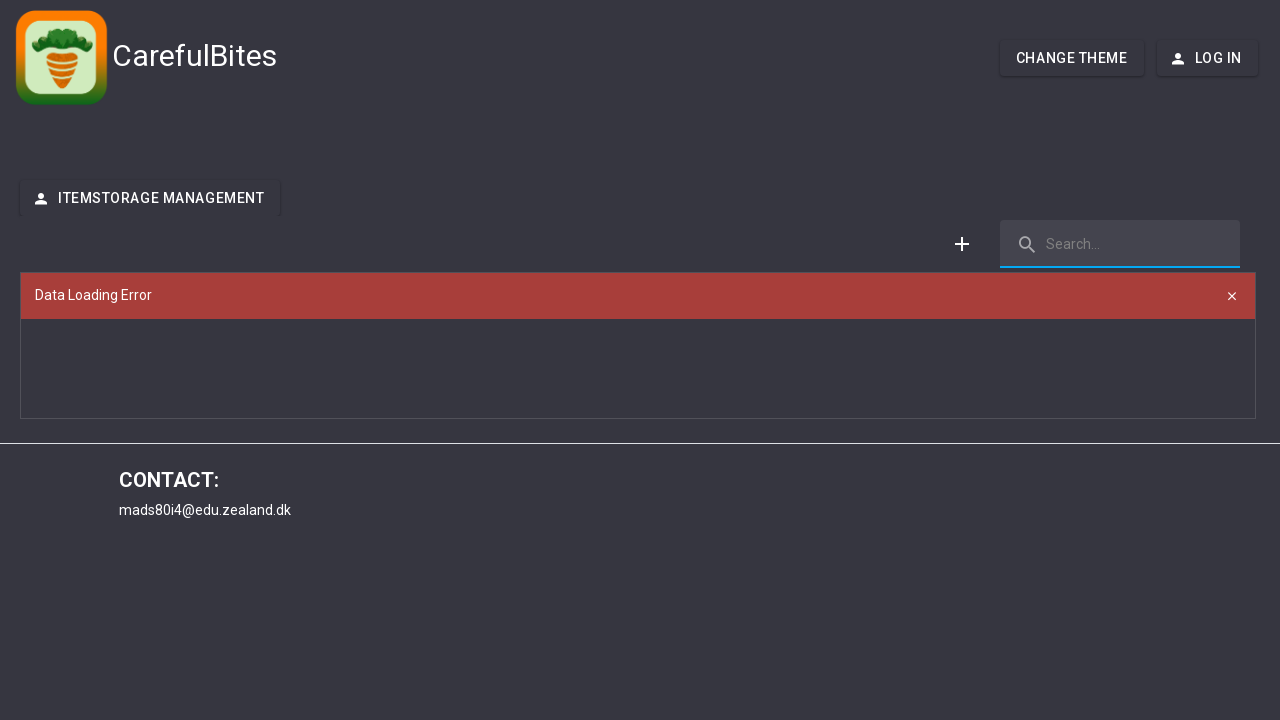